Tests dynamic content loading by clicking a start button and waiting for dynamically loaded text ("Hello World!") to appear on the page.

Starting URL: https://the-internet.herokuapp.com/dynamic_loading/2

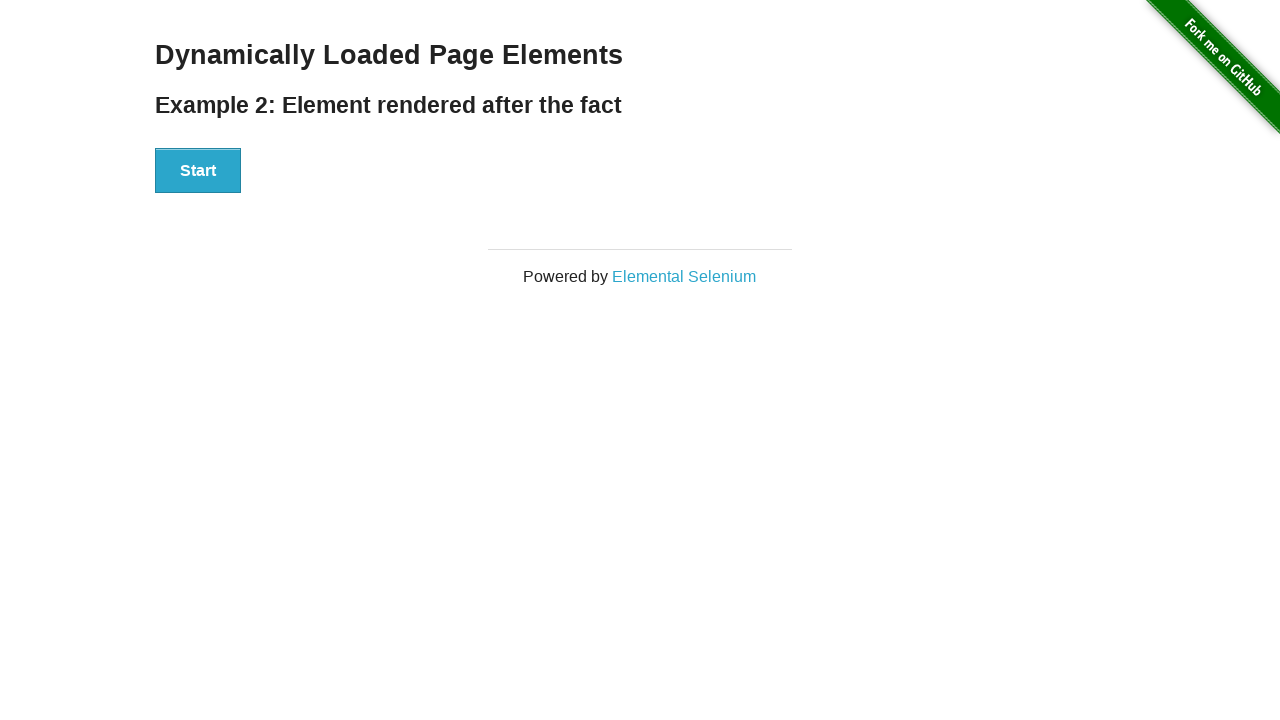

Clicked the Start button to trigger dynamic loading at (198, 171) on button:has-text('Start')
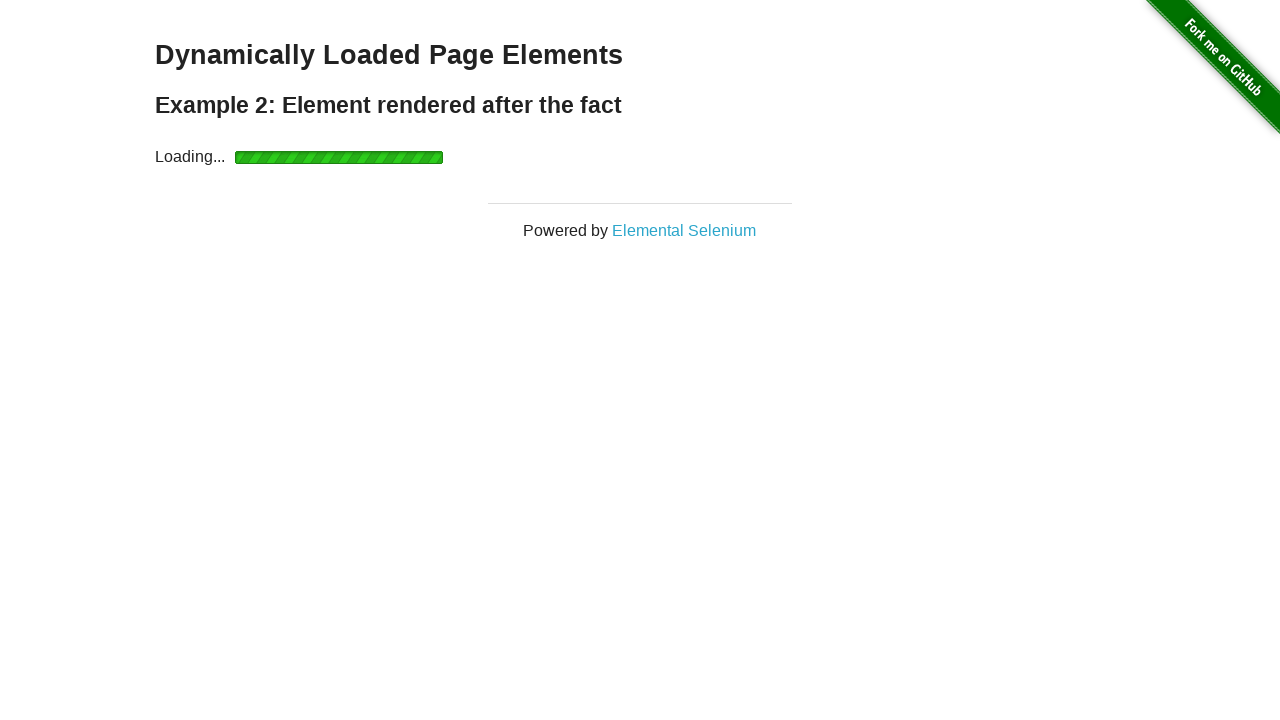

Waited for dynamically loaded text to appear
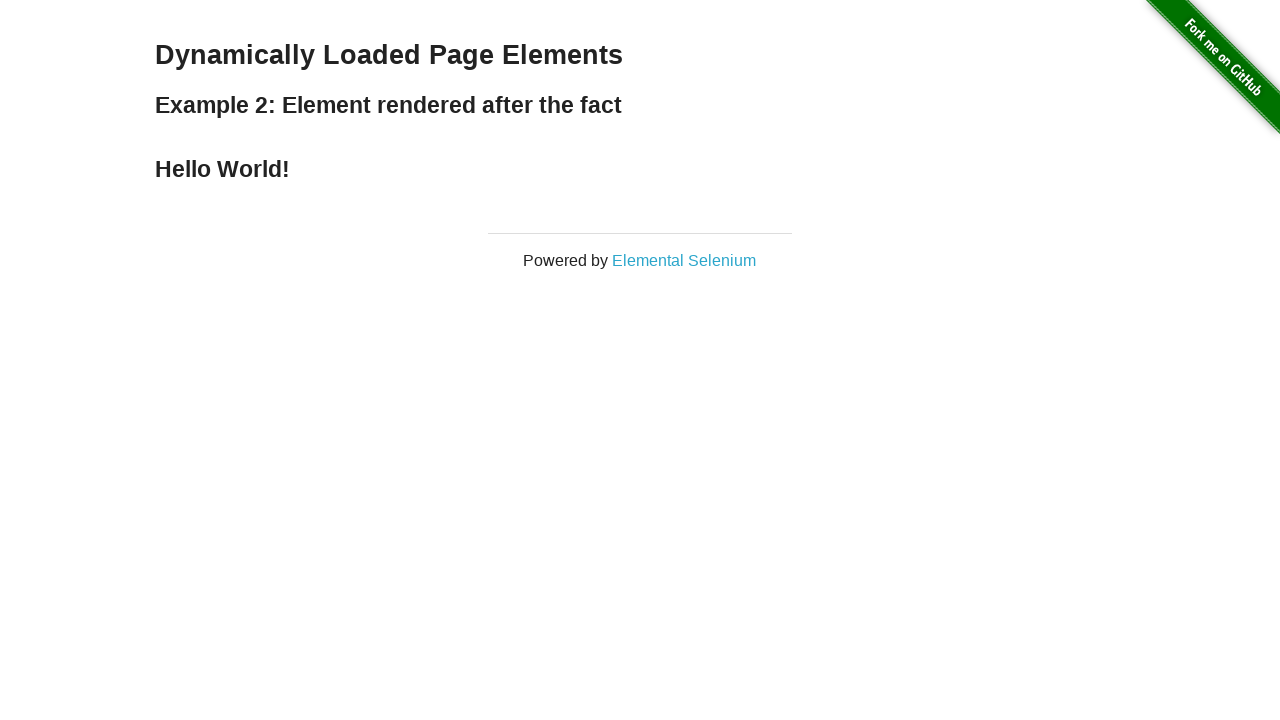

Retrieved the dynamically loaded text content
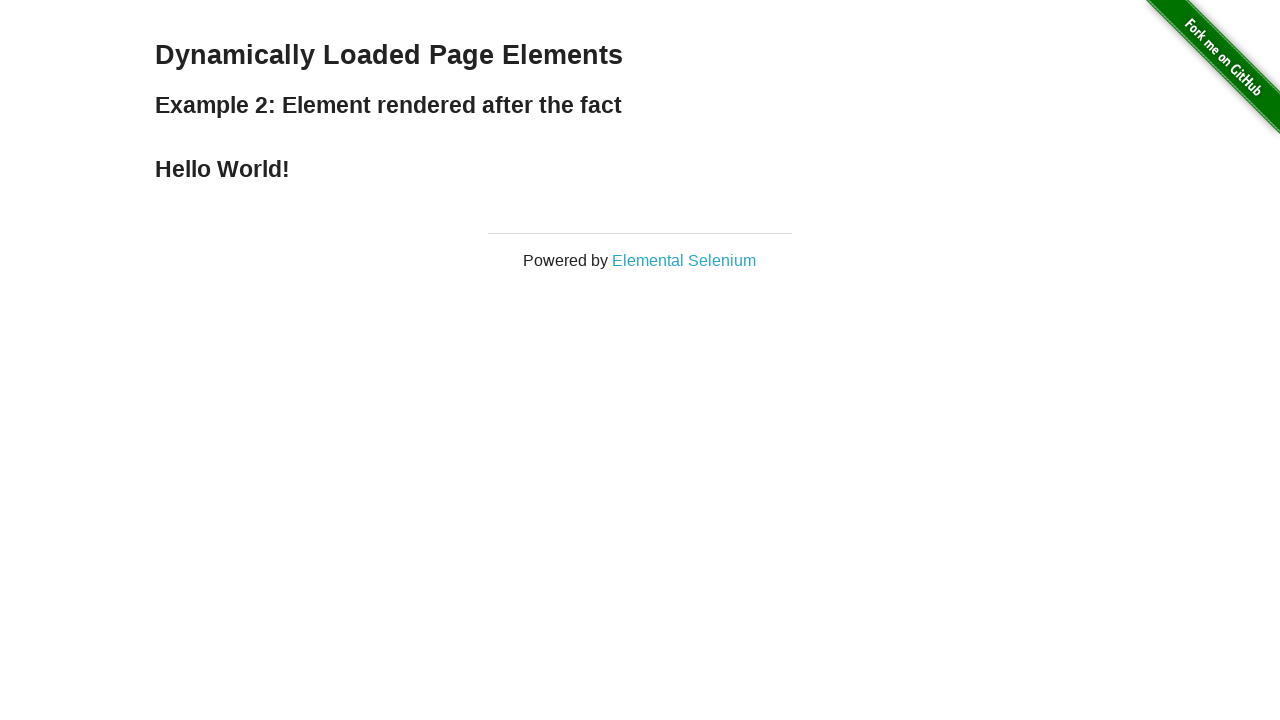

Verified that the loaded text matches 'Hello World!'
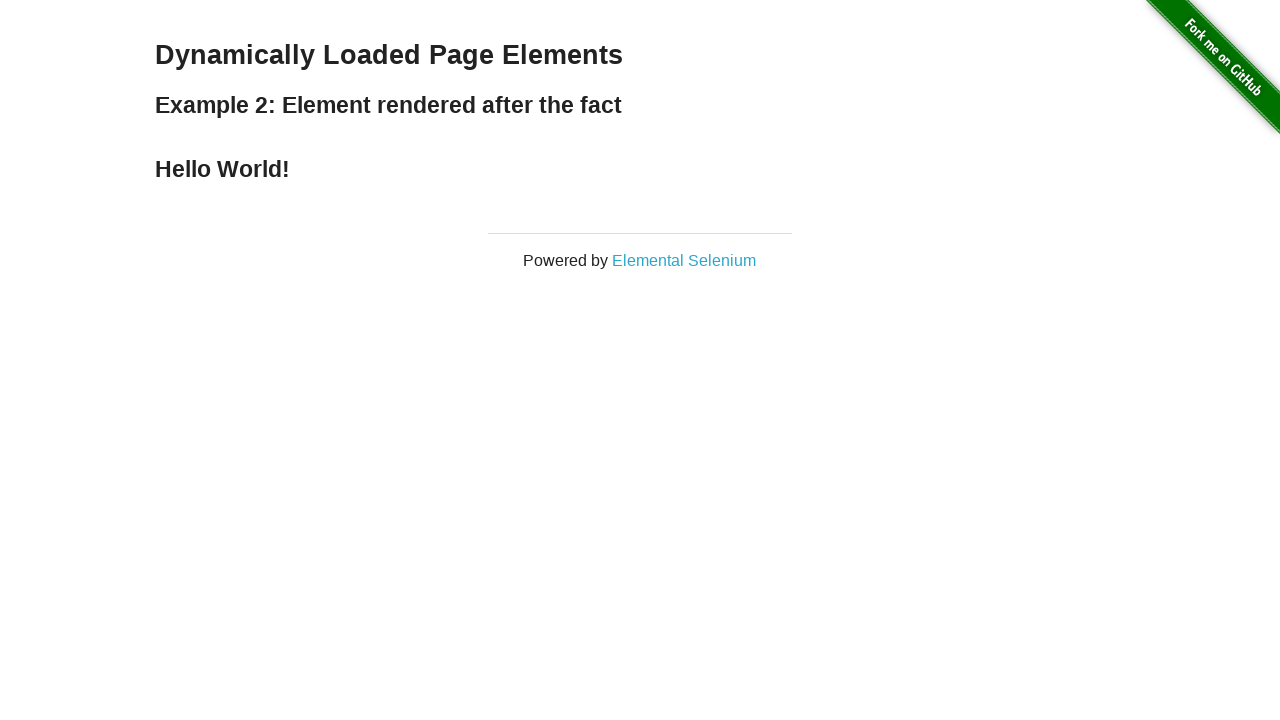

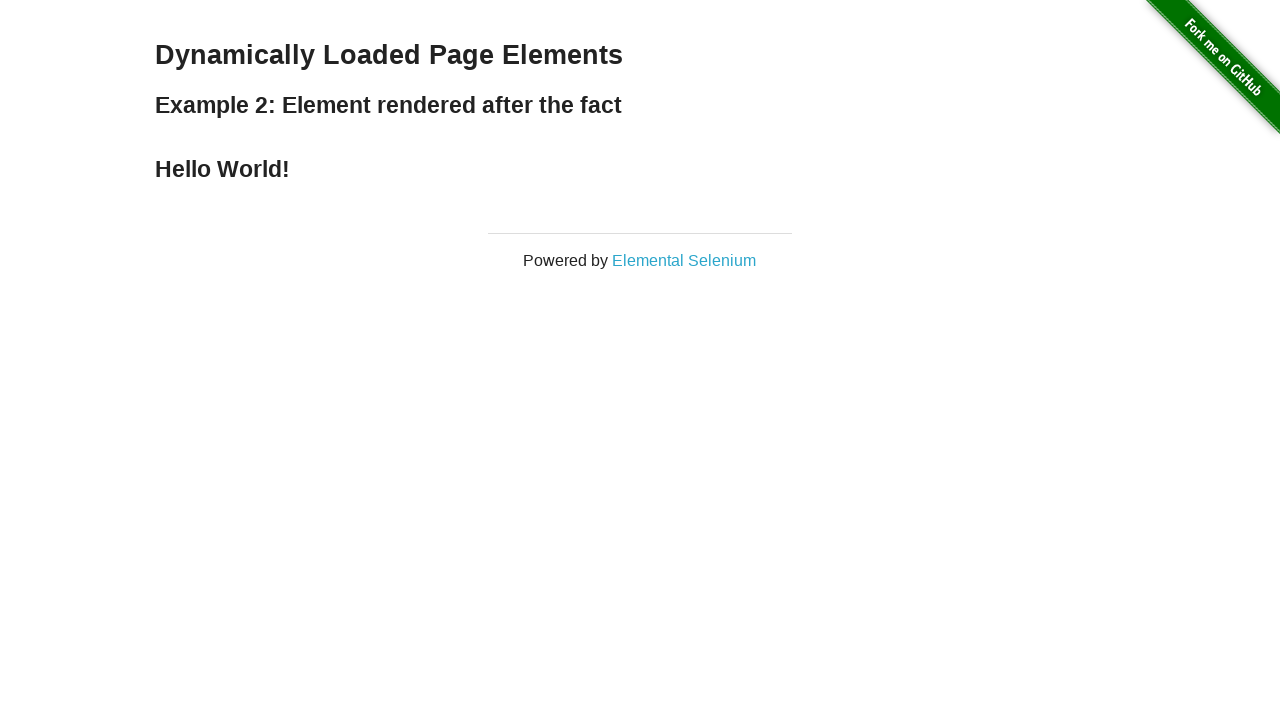